Tests dynamic loading functionality by clicking a Start button and verifying that "Hello World!" text appears after loading completes

Starting URL: https://automationfc.github.io/dynamic-loading/

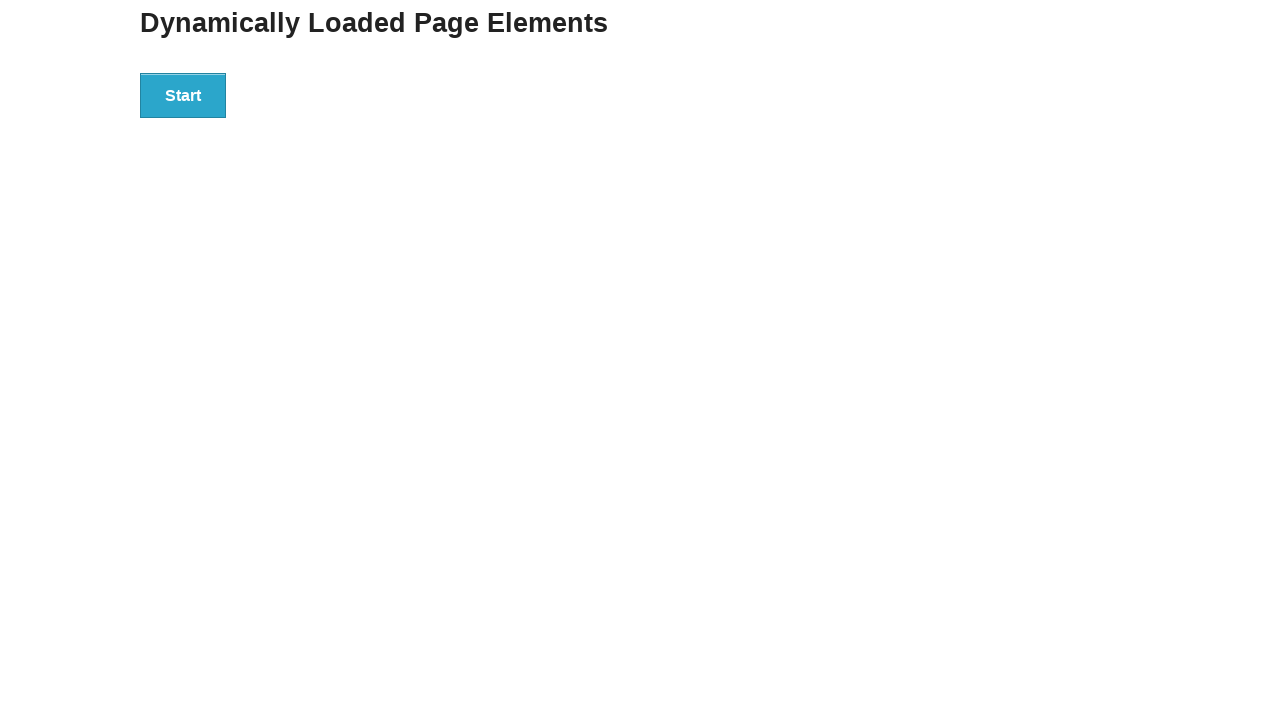

Navigated to dynamic loading test page
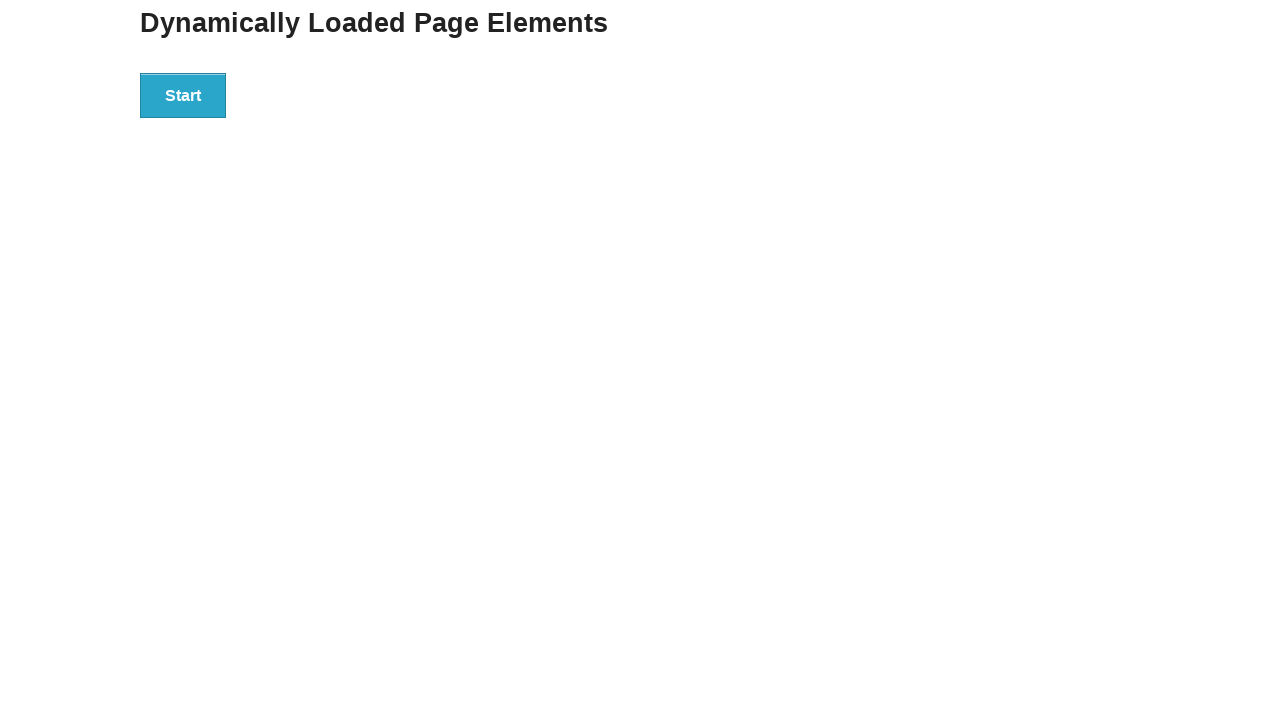

Clicked Start button to initiate dynamic loading at (183, 95) on xpath=//div[@id='start']/button
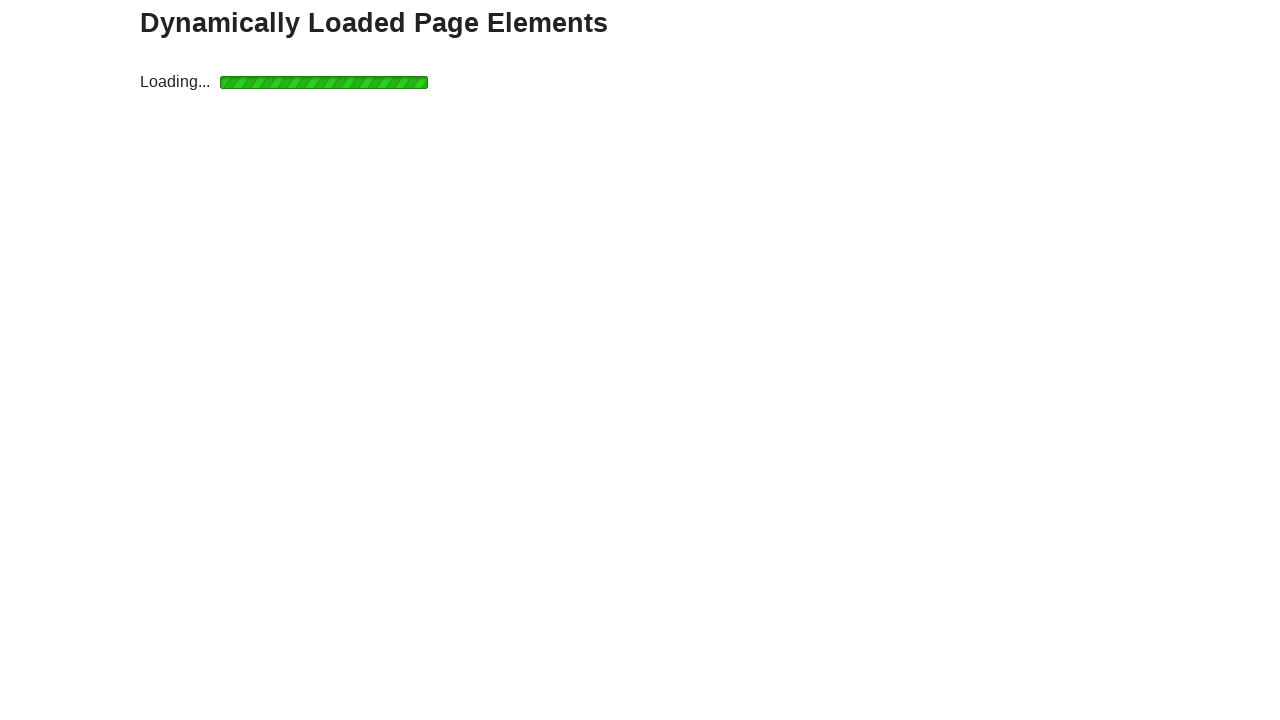

Waited for finish text to load and appear
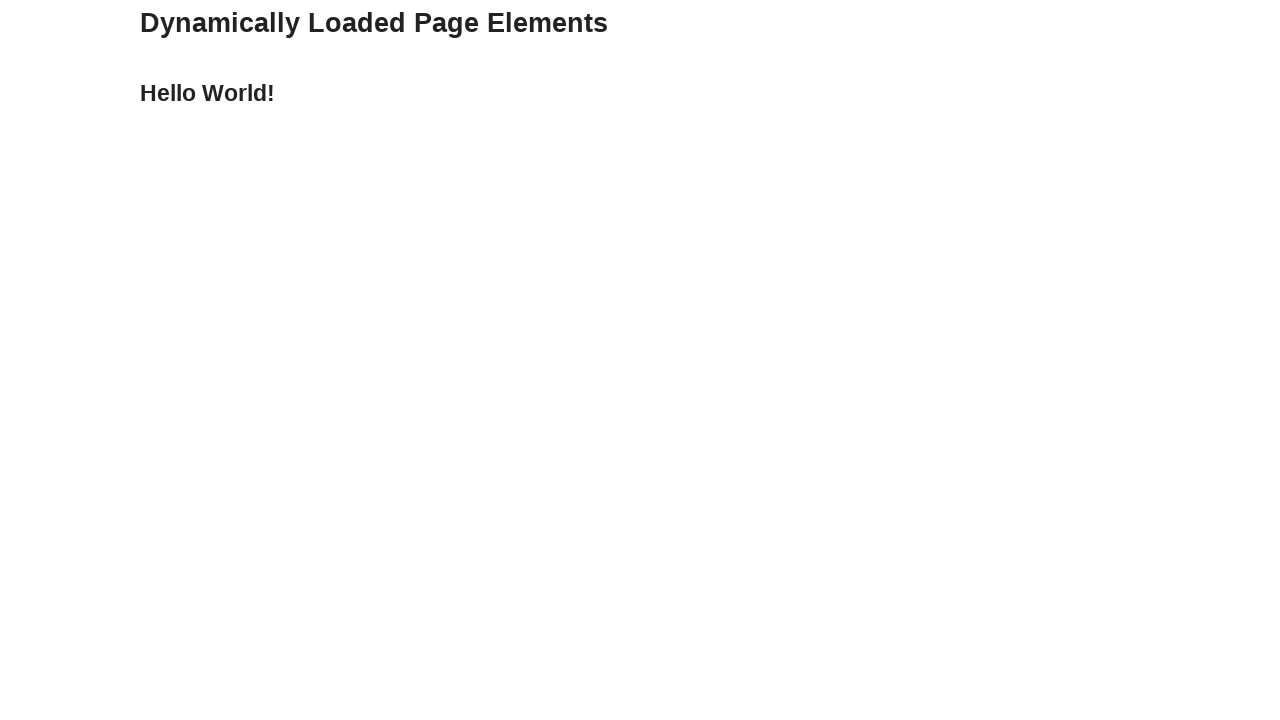

Retrieved text content from finish element
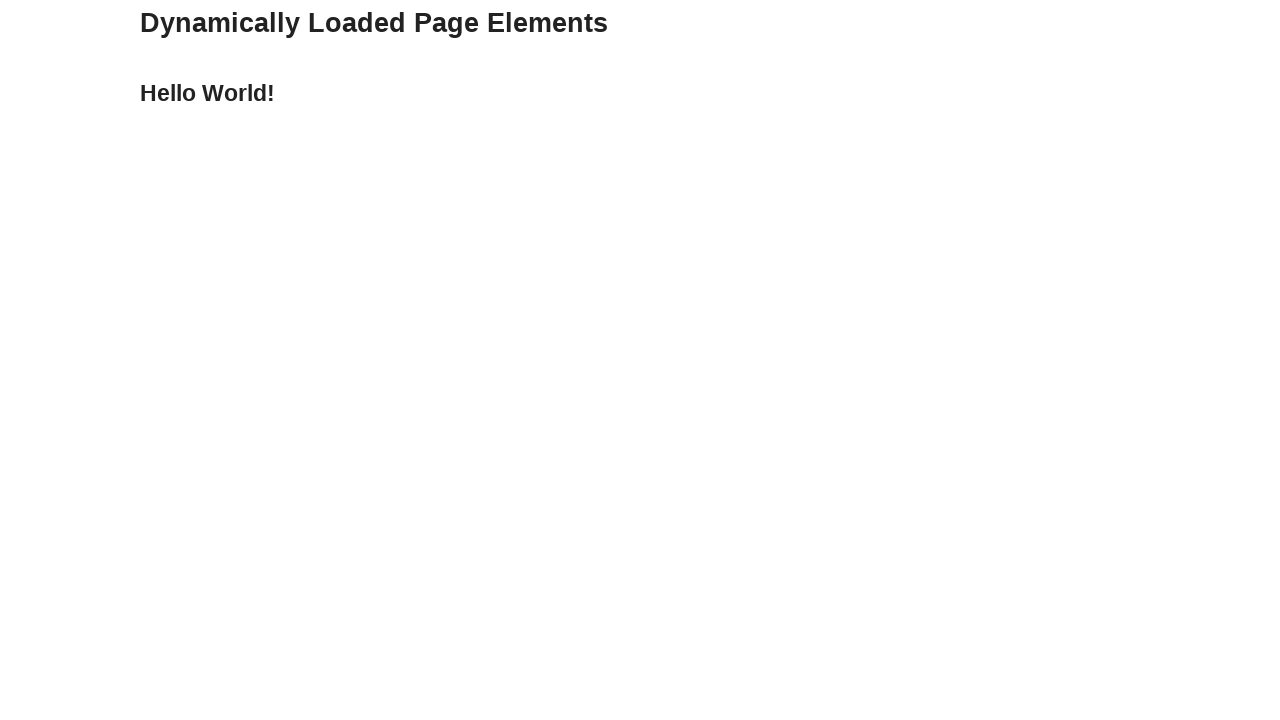

Verified that 'Hello World!' text appeared after dynamic loading completed
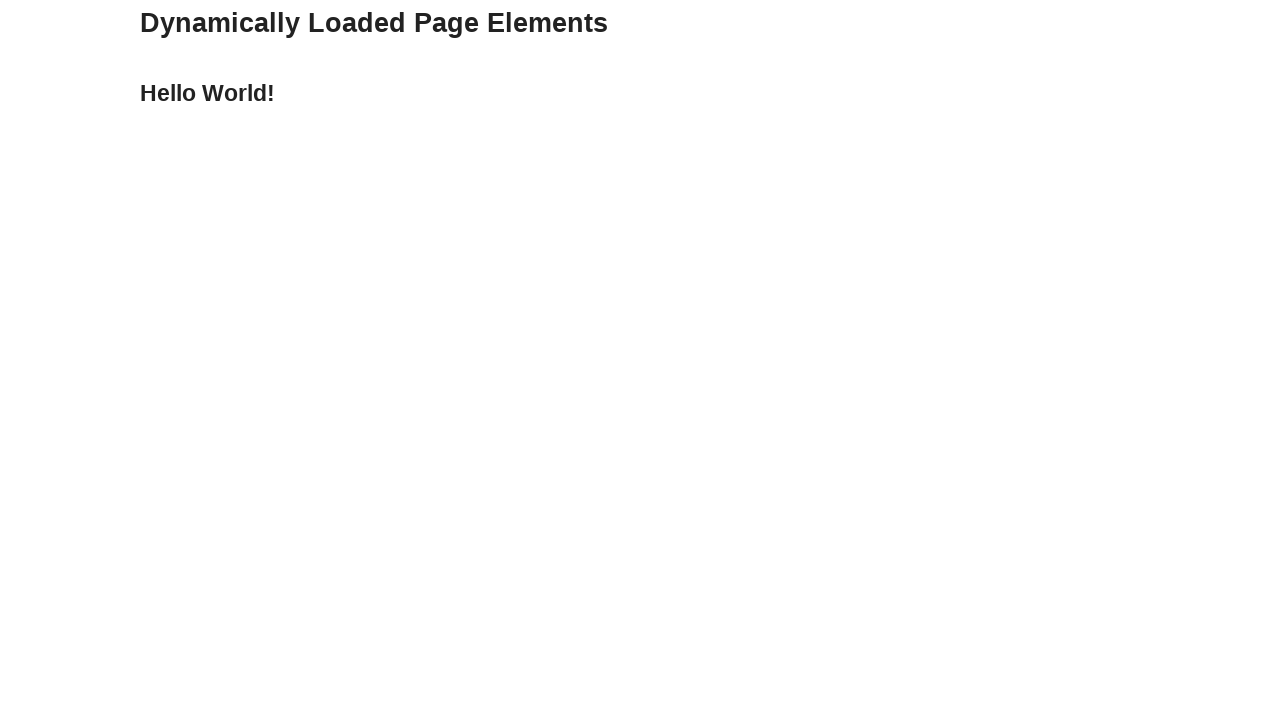

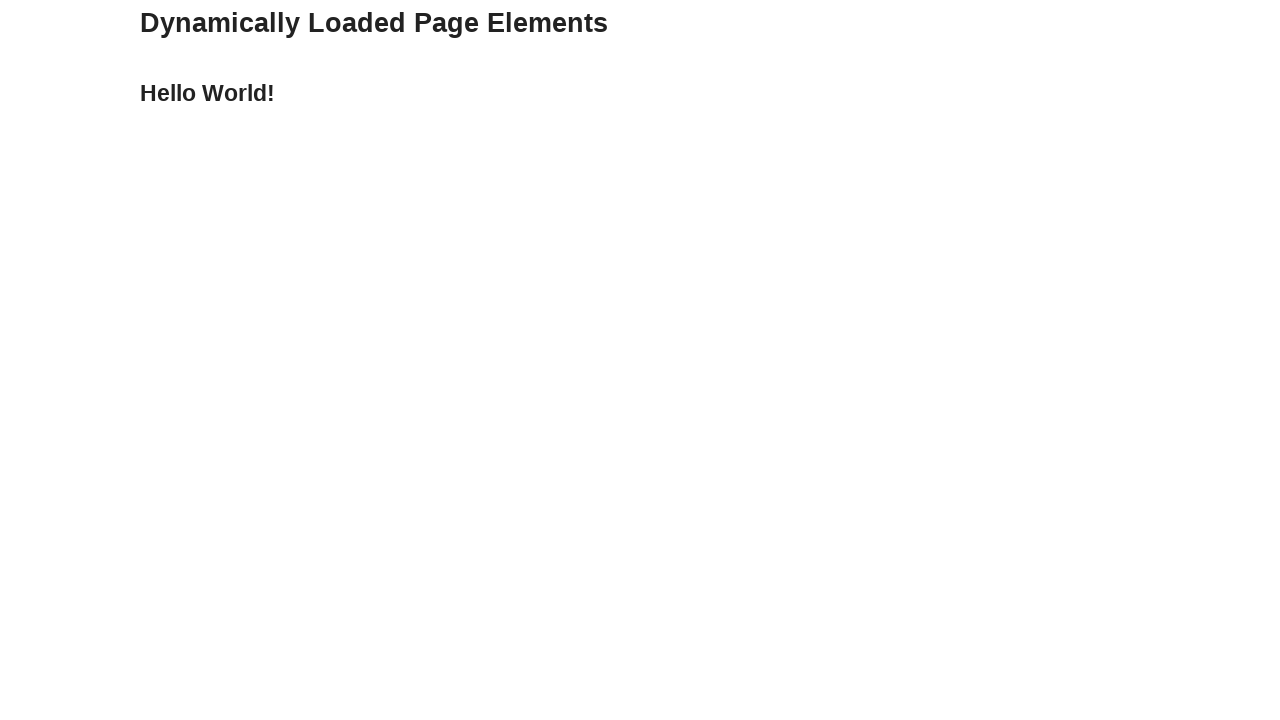